Tests registration form by filling in first name, last name, and city fields, then submitting and verifying the success message.

Starting URL: http://suninjuly.github.io/registration1.html

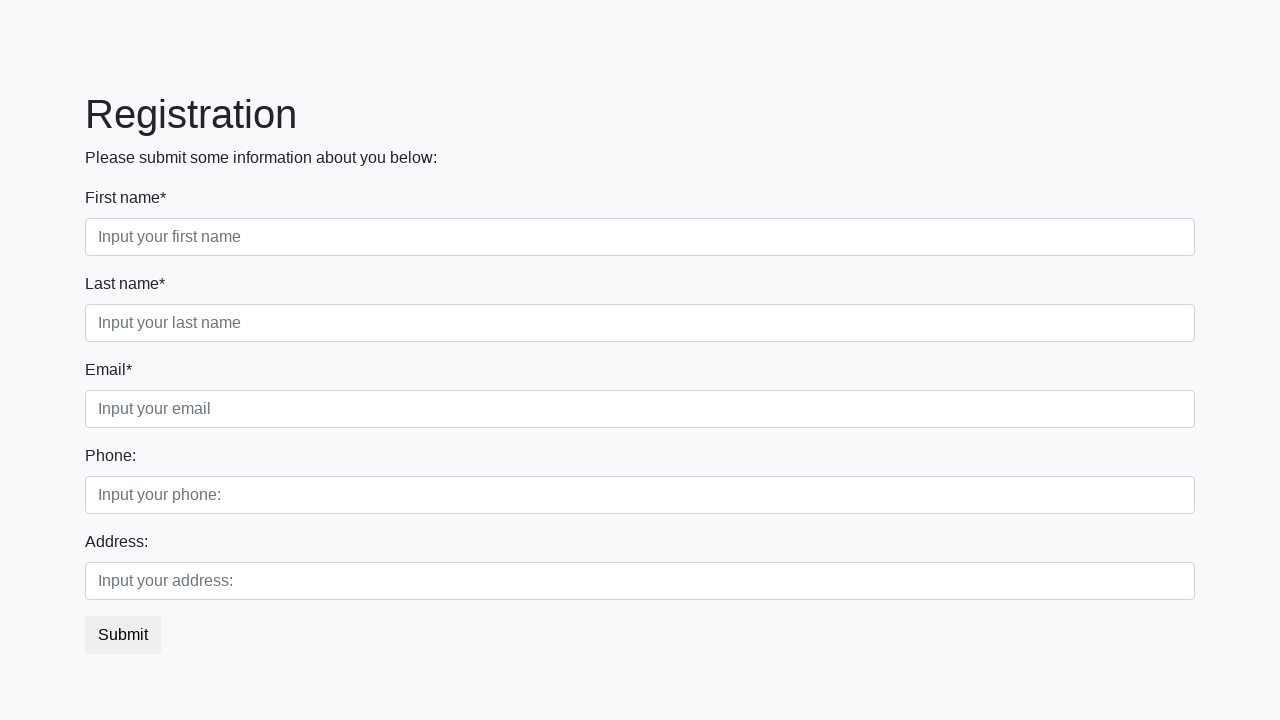

Filled first name field with 'Ivan' on input.form-control.first
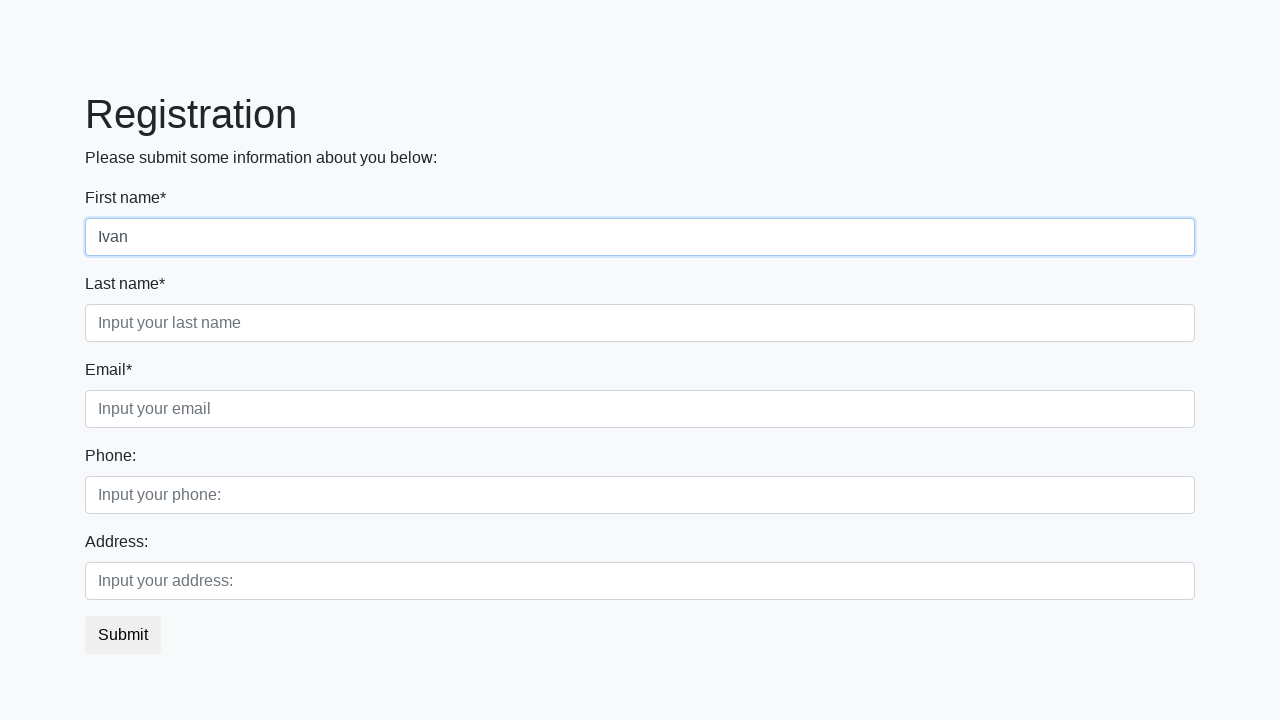

Filled last name field with 'Petrov' on input.form-control.second
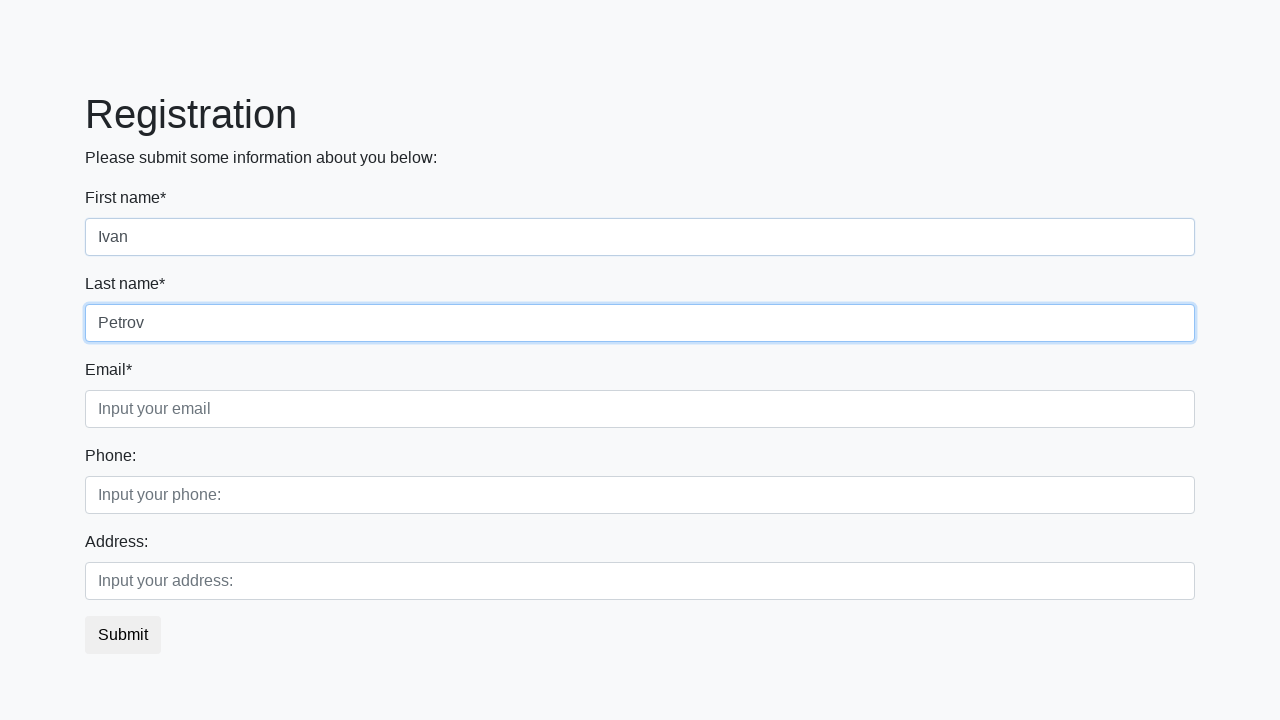

Filled city field with 'Smolensk' on input.form-control.third
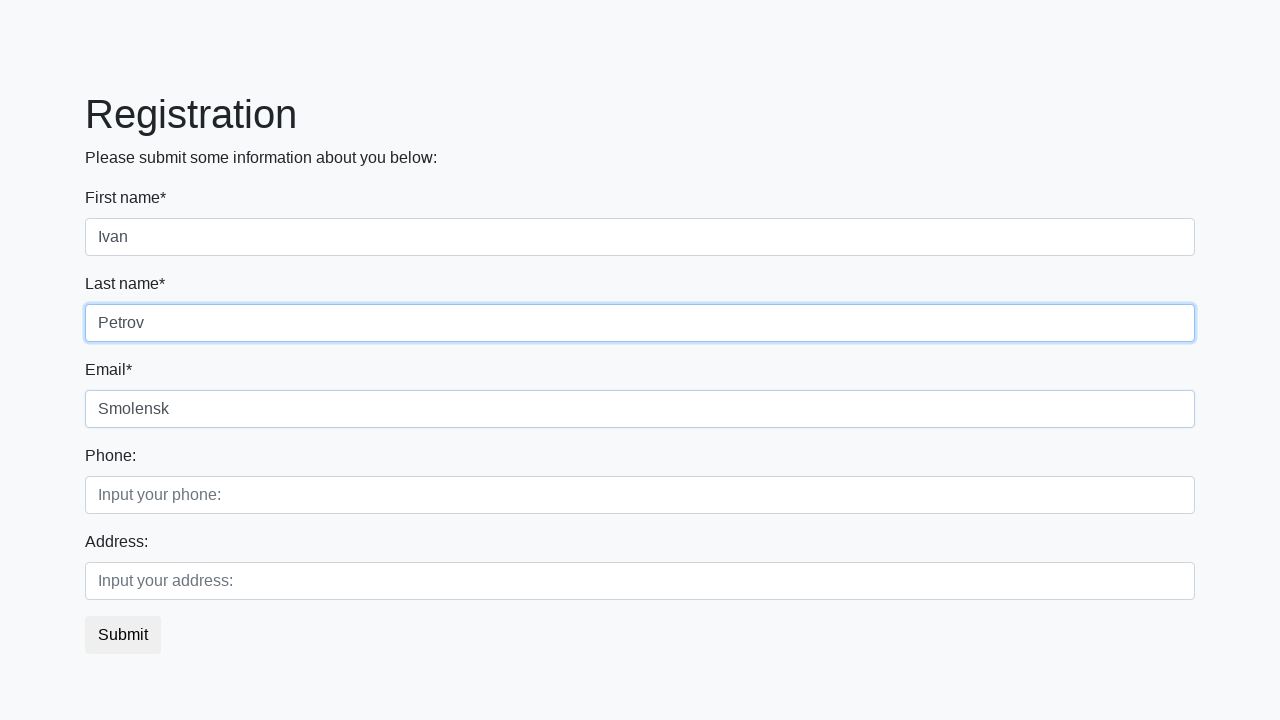

Clicked submit button to register at (123, 635) on button.btn
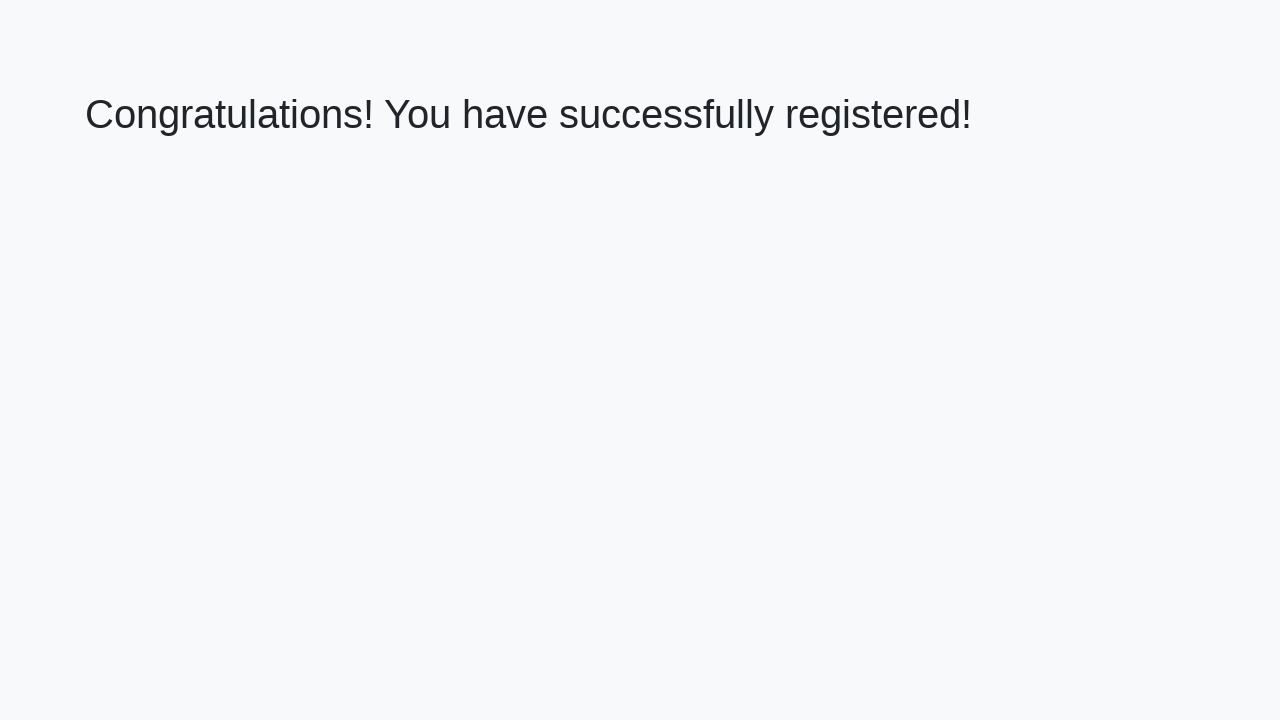

Success message appeared with h1 heading
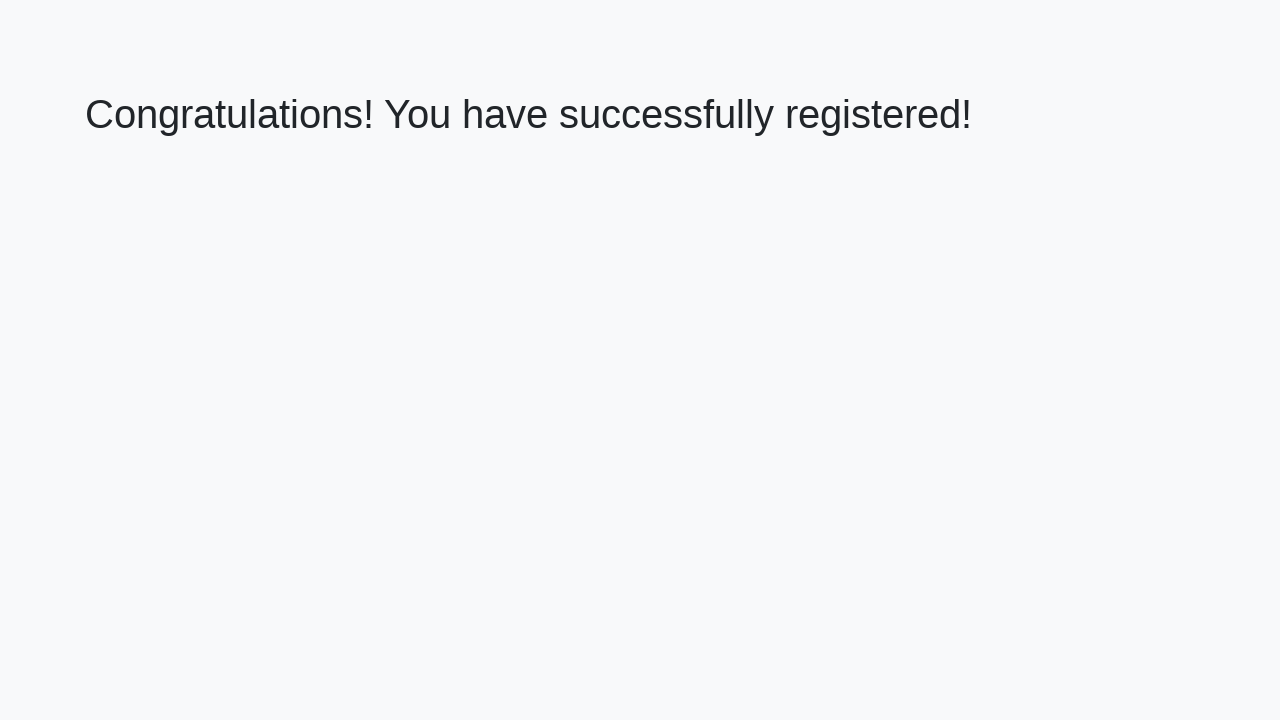

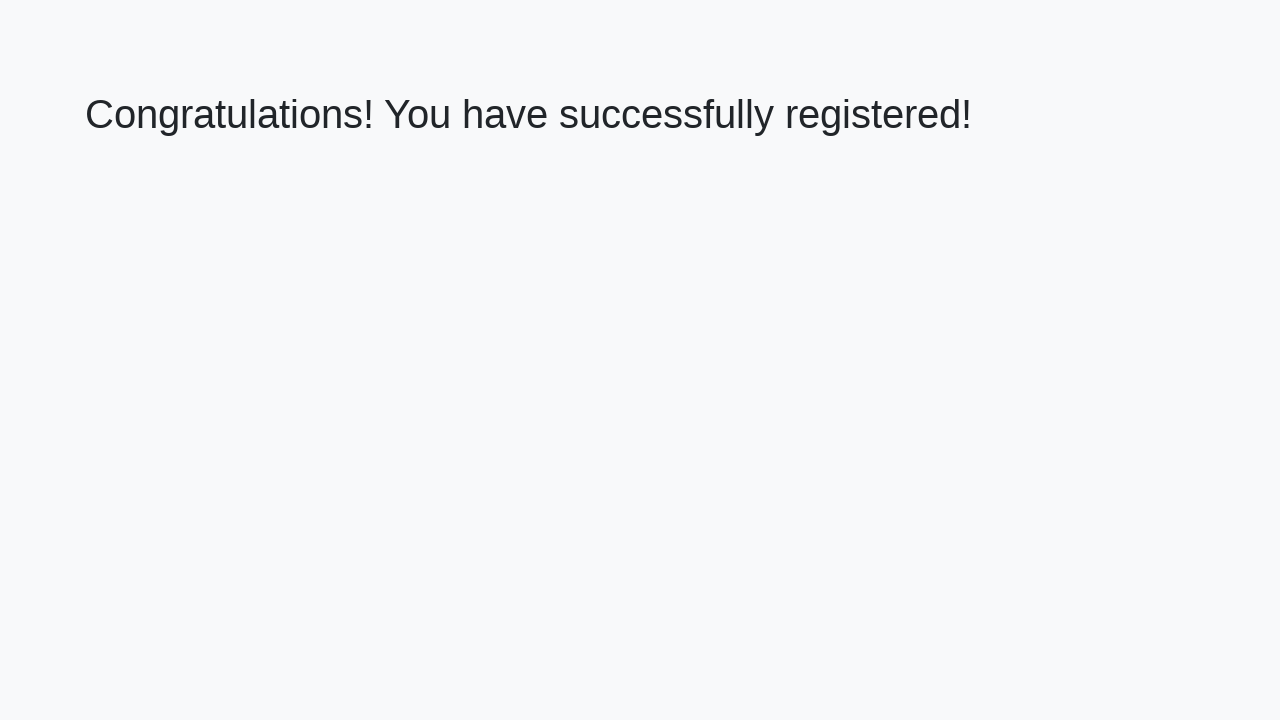